Tests locating elements by aria-label - clicks the GitHub repository link

Starting URL: https://playwright.dev/

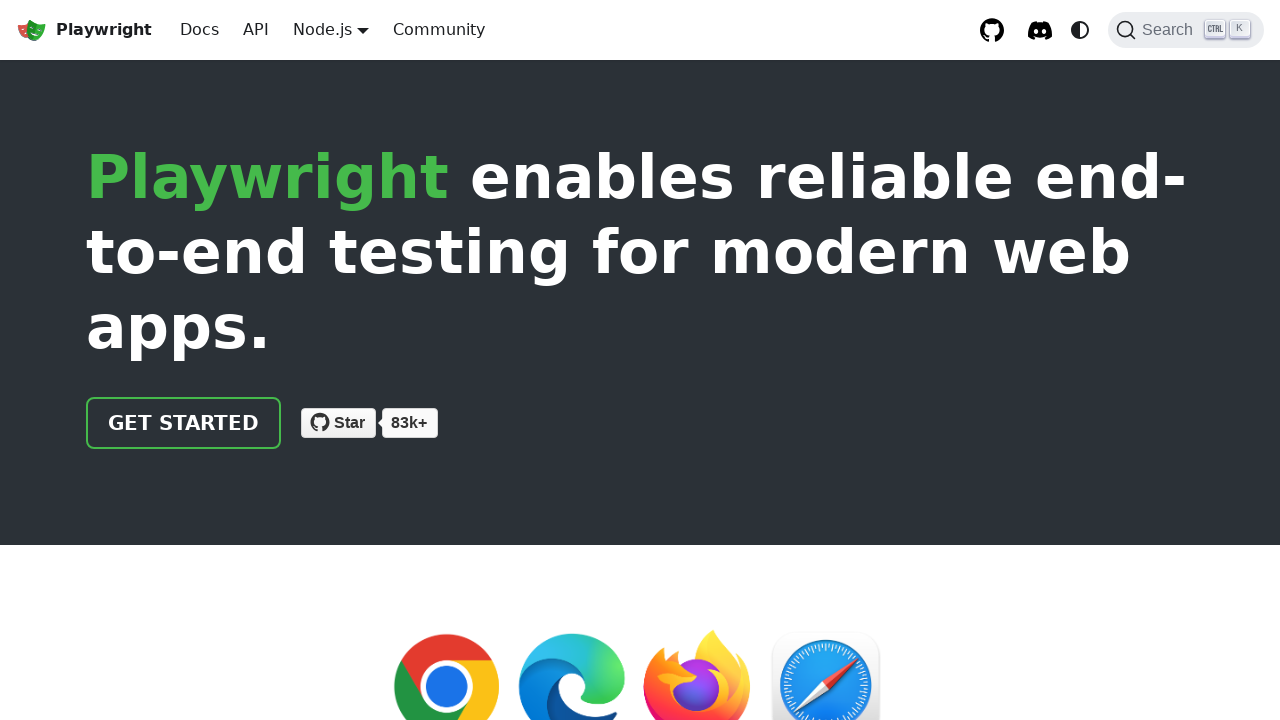

Clicked GitHub repository link located by aria-label at (992, 30) on internal:label="GitHub repository"i
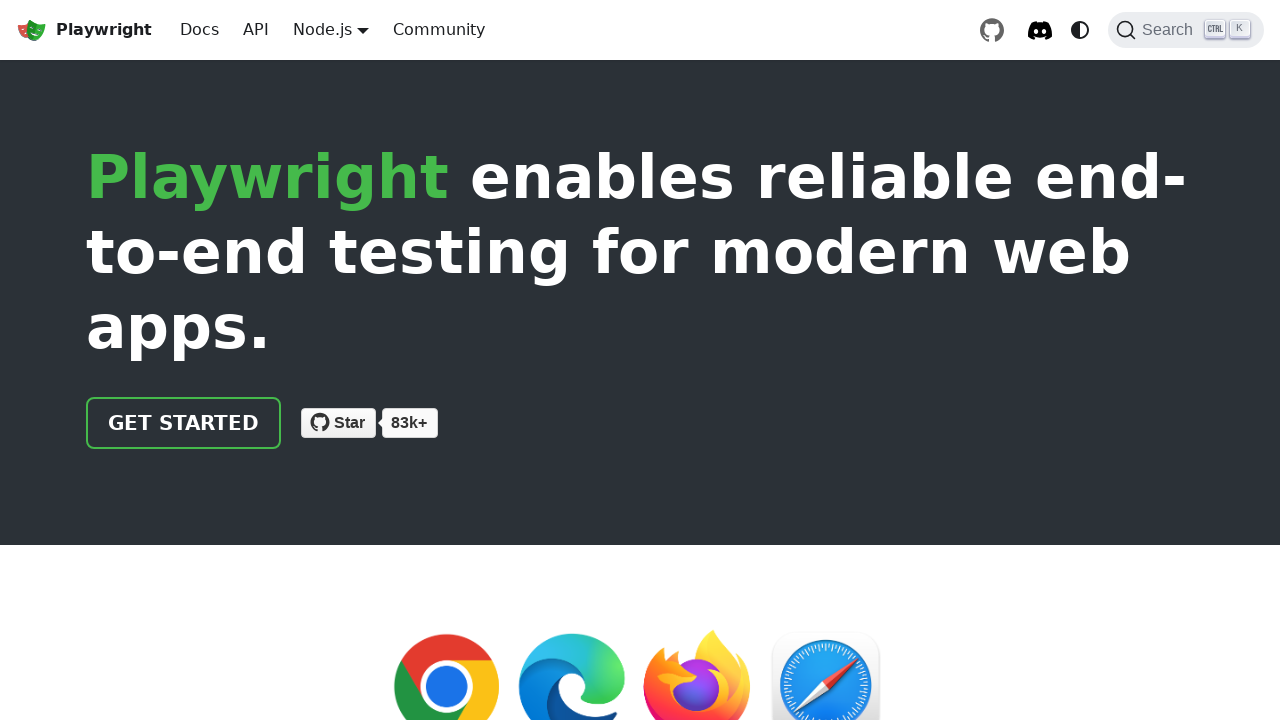

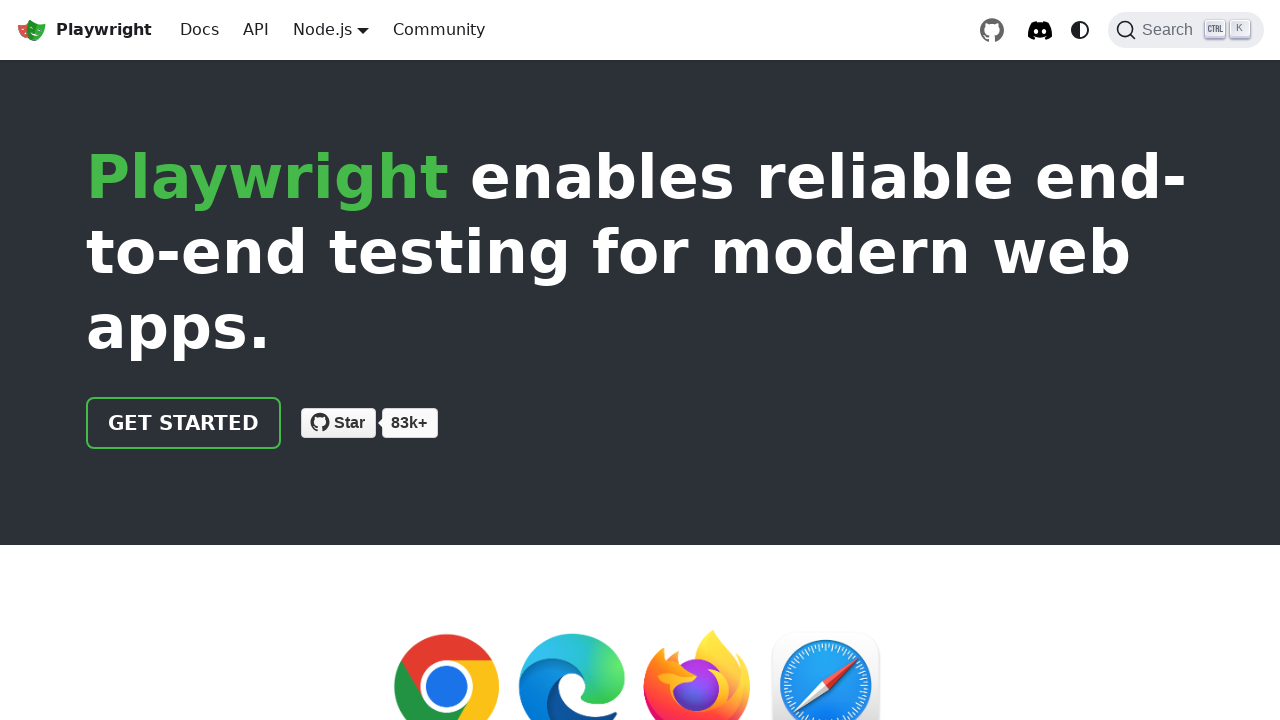